Tests a multi-page form flow by filling three input fields on the first page, clicking next to navigate to a second page, then clicking back to return to the first page, verifying URL changes at each step.

Starting URL: https://suvroc.github.io/selenium-course/04/example.html

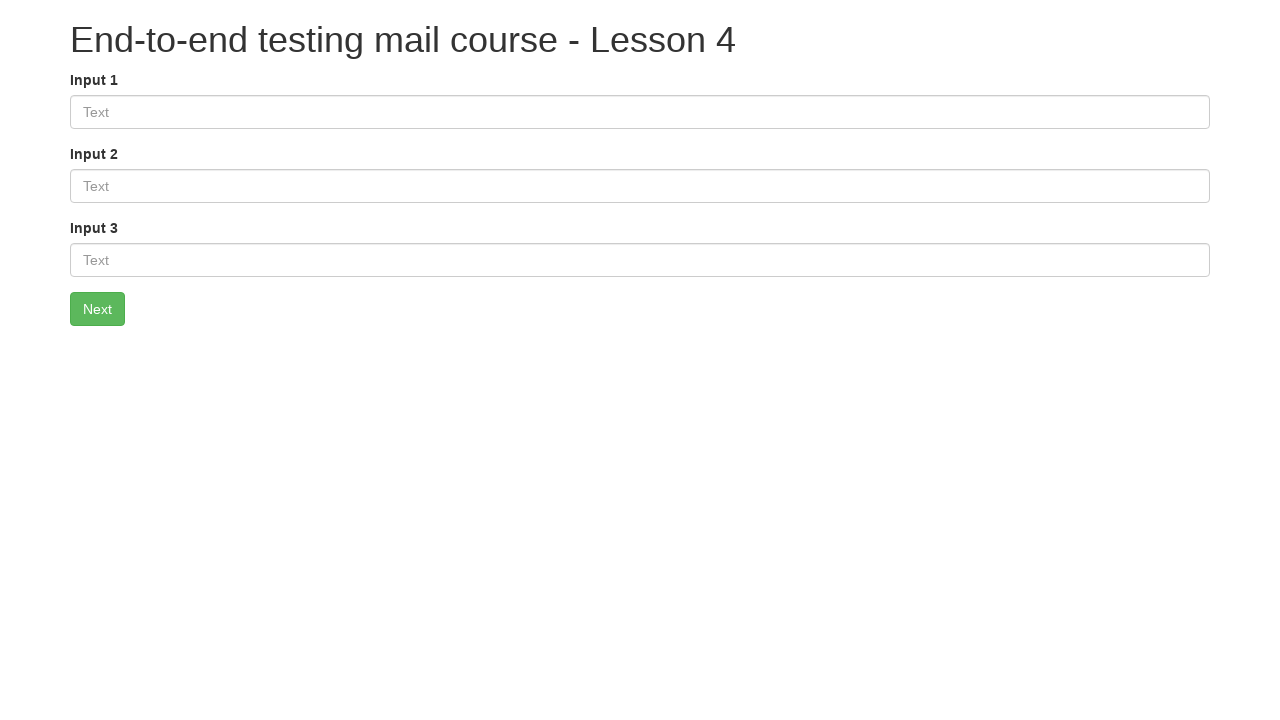

Filled first input field with 'Test text 1' on #input1
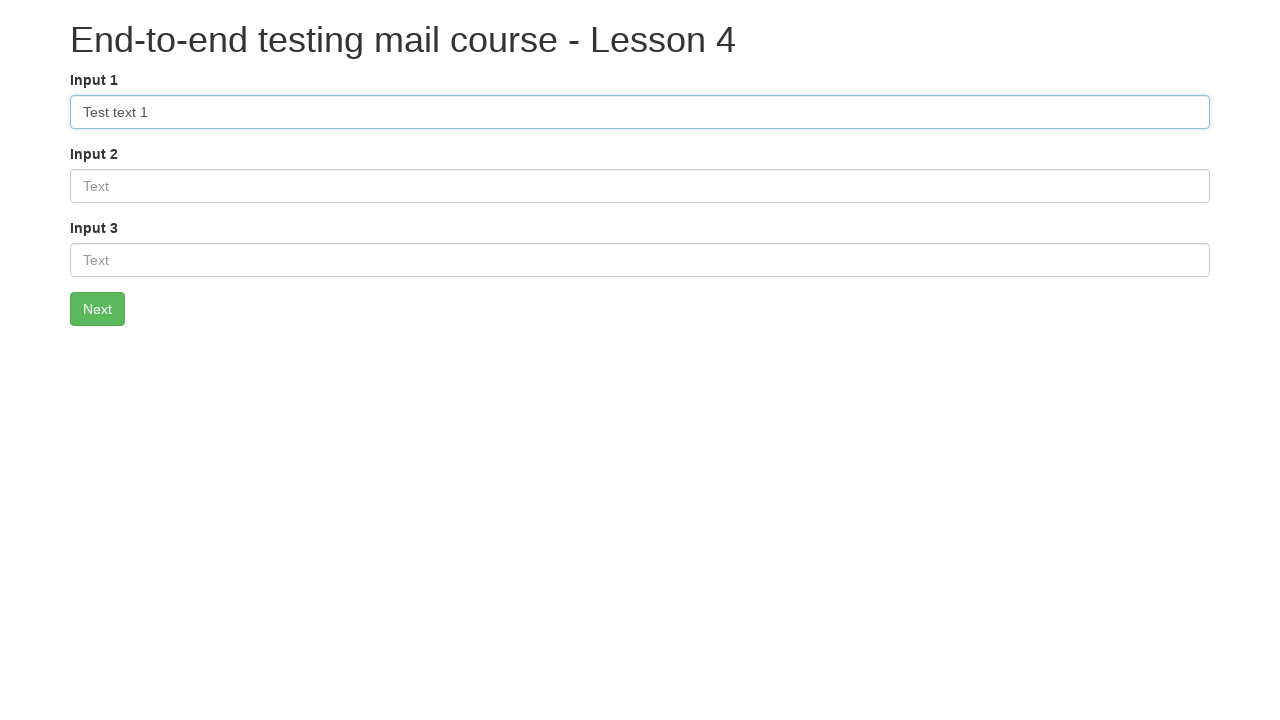

Filled second input field with 'Test text 2' on #input2
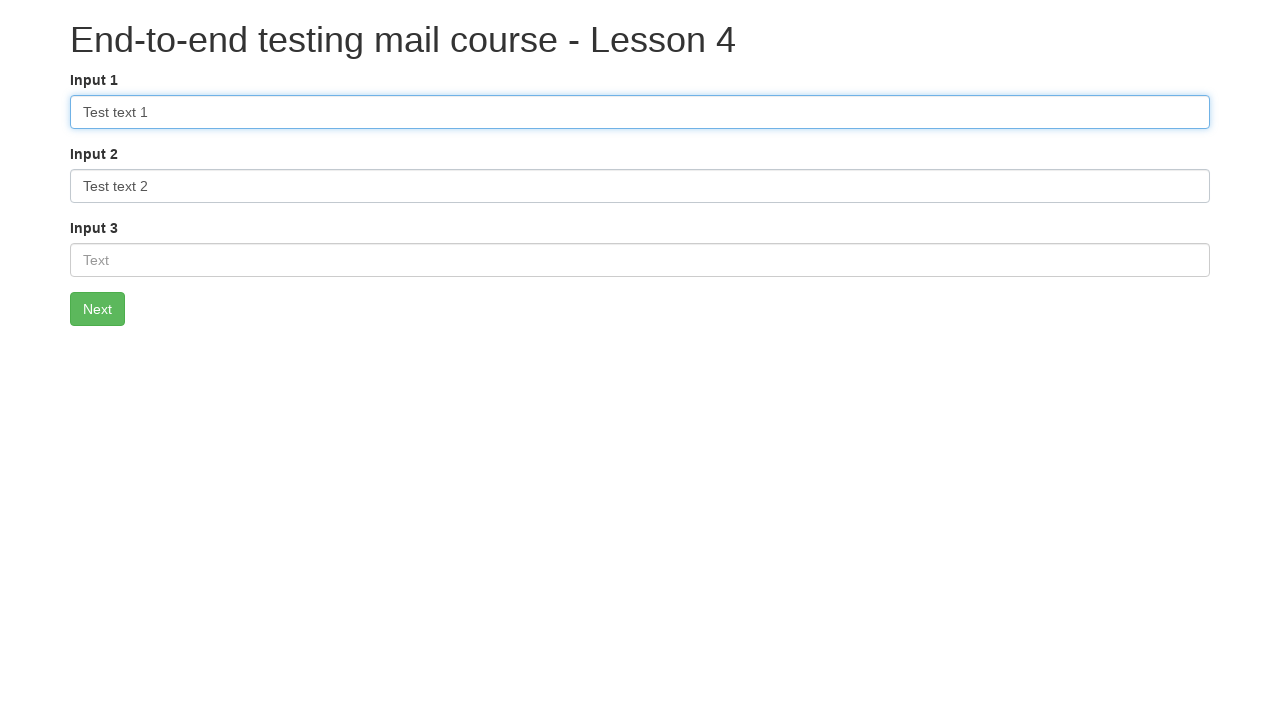

Filled third input field with 'Test text 3' on #input3
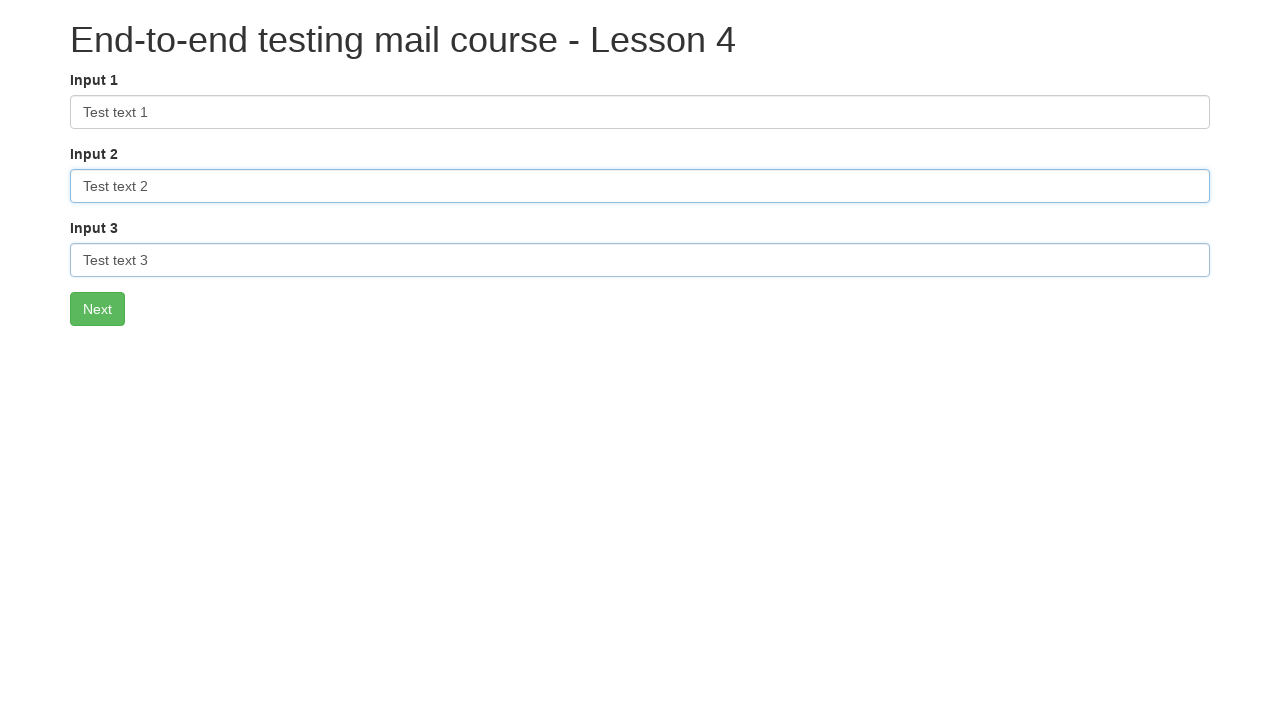

Clicked Next button to navigate to page 2 at (98, 309) on #nextButton
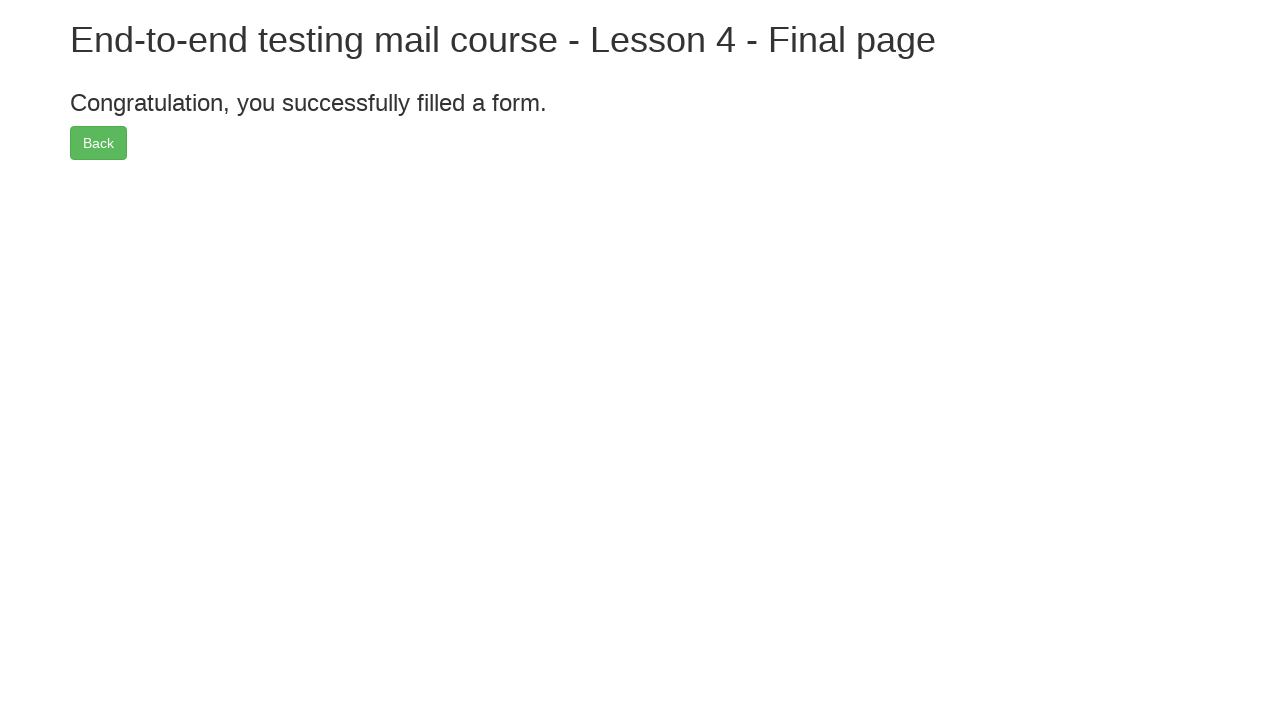

Verified navigation to second page at https://suvroc.github.io/selenium-course/04/example1.html
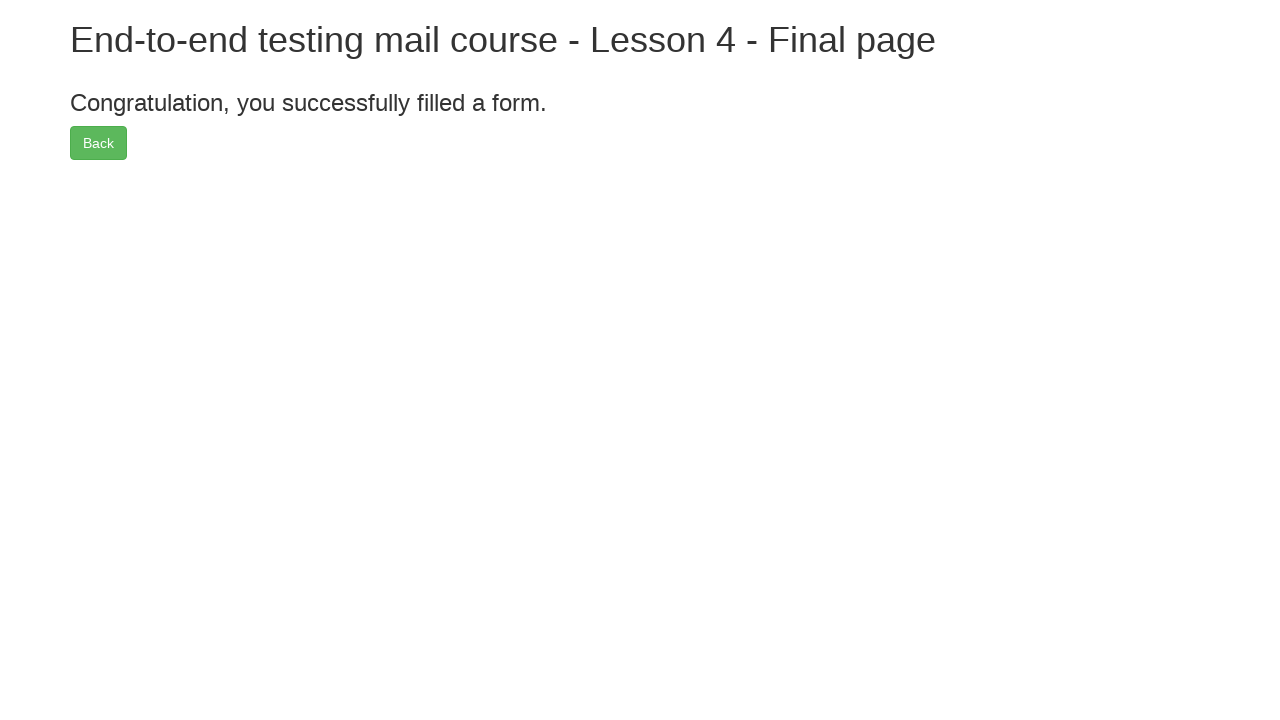

Clicked Back button to return to page 1 at (98, 143) on #backButton
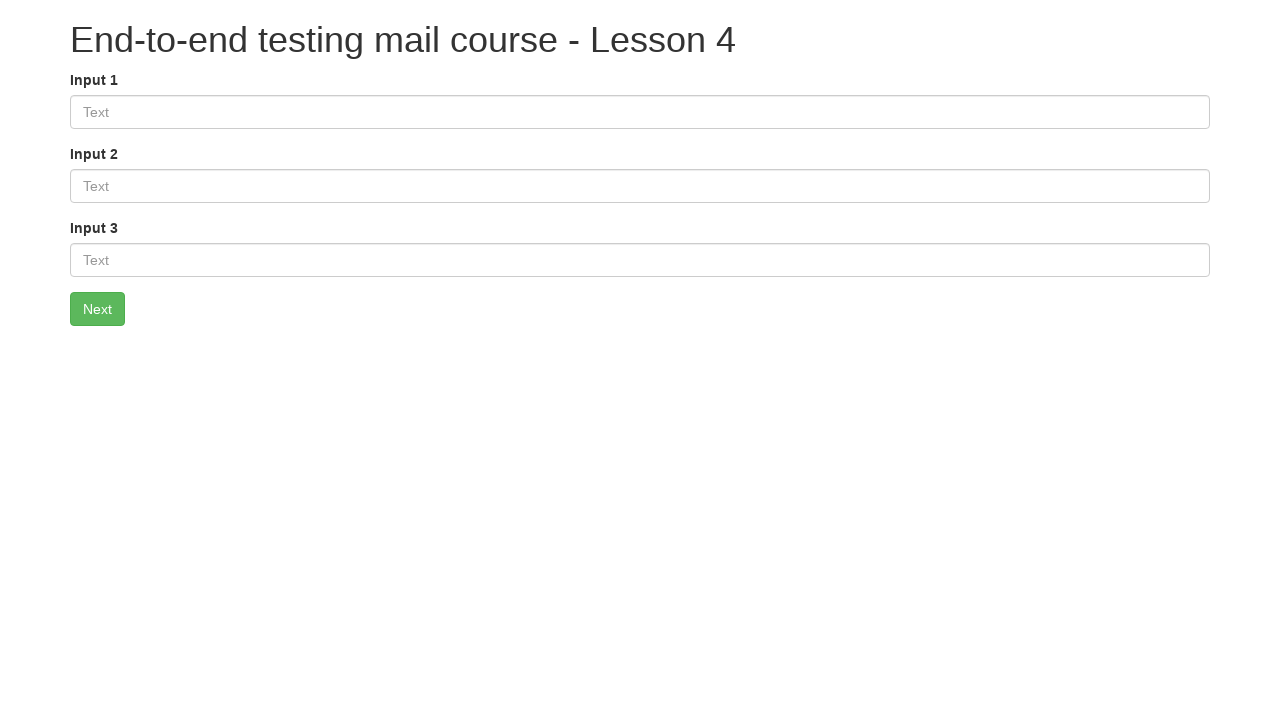

Verified navigation back to first page at https://suvroc.github.io/selenium-course/04/example.html
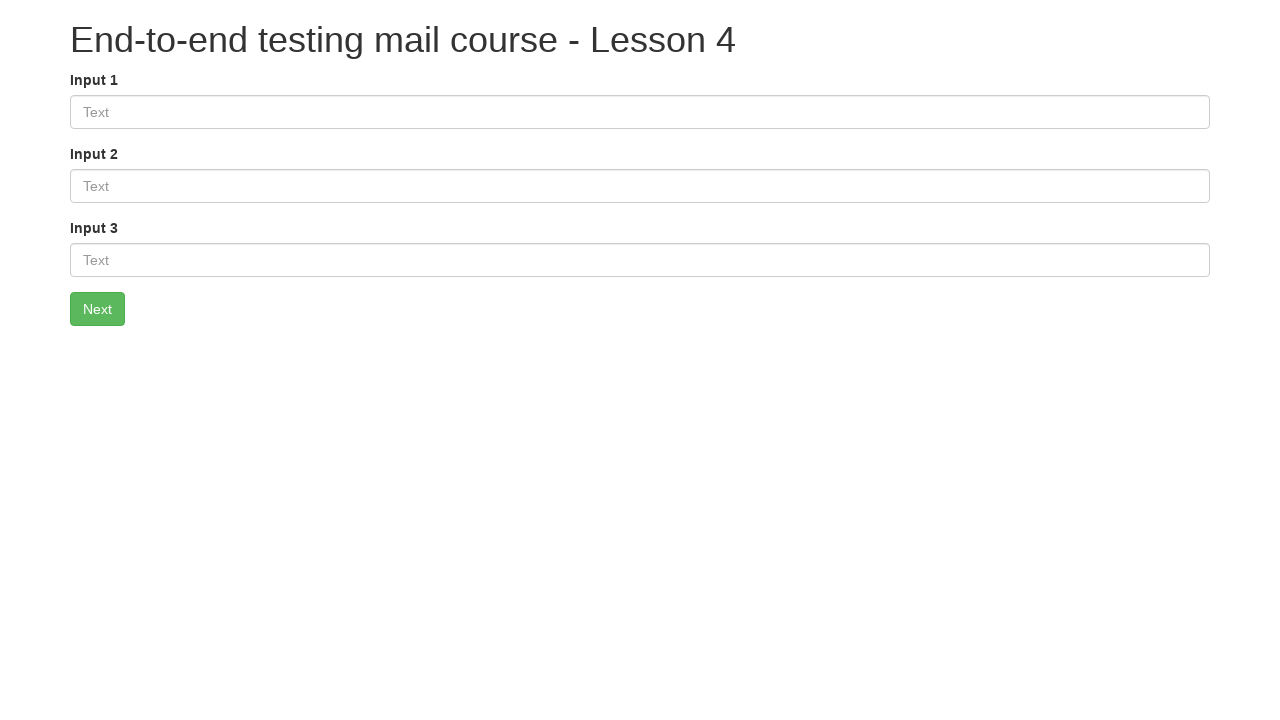

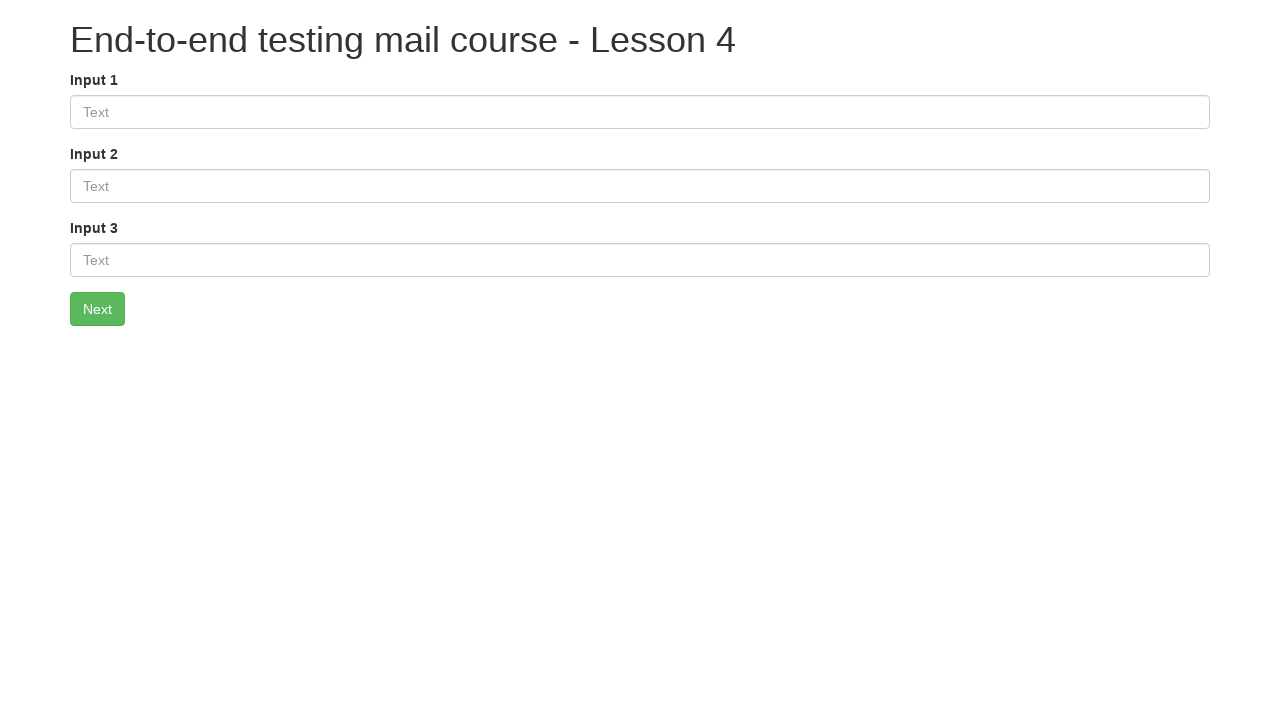